Tests clearing the complete state of all items by checking and unchecking toggle-all

Starting URL: https://demo.playwright.dev/todomvc

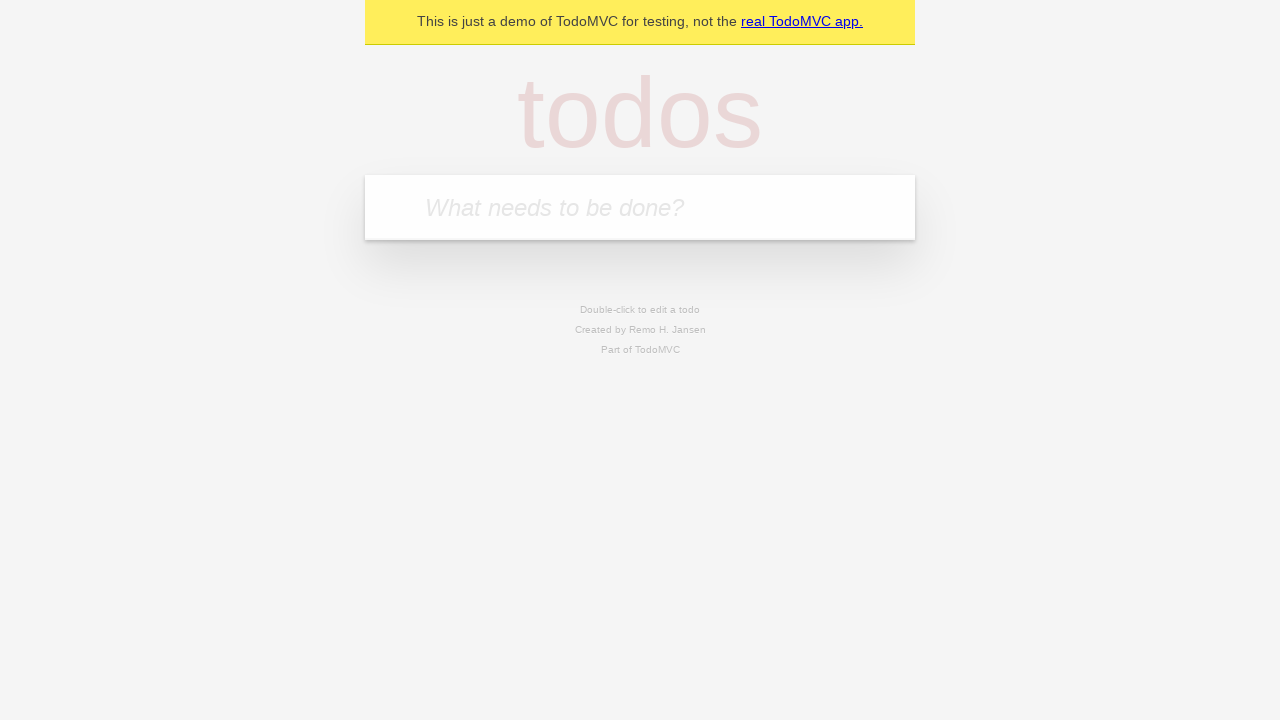

Filled todo input with 'buy some cheese' on internal:attr=[placeholder="What needs to be done?"i]
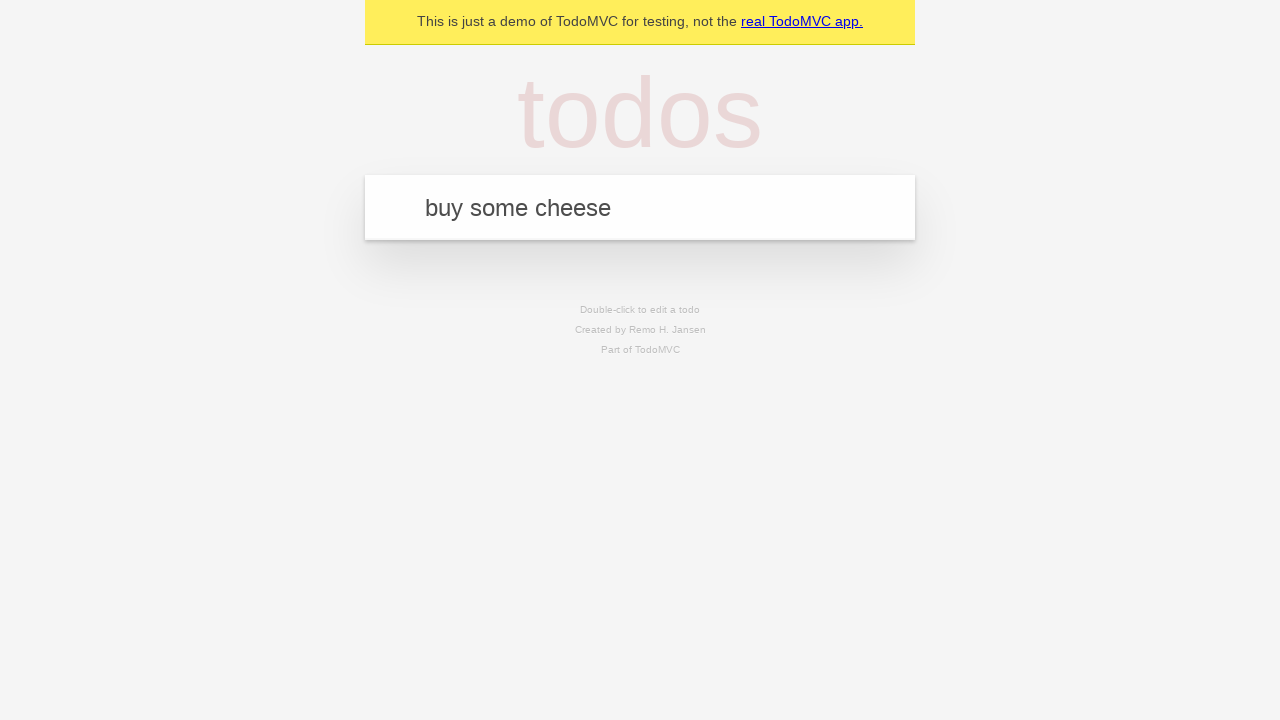

Pressed Enter to add first todo item on internal:attr=[placeholder="What needs to be done?"i]
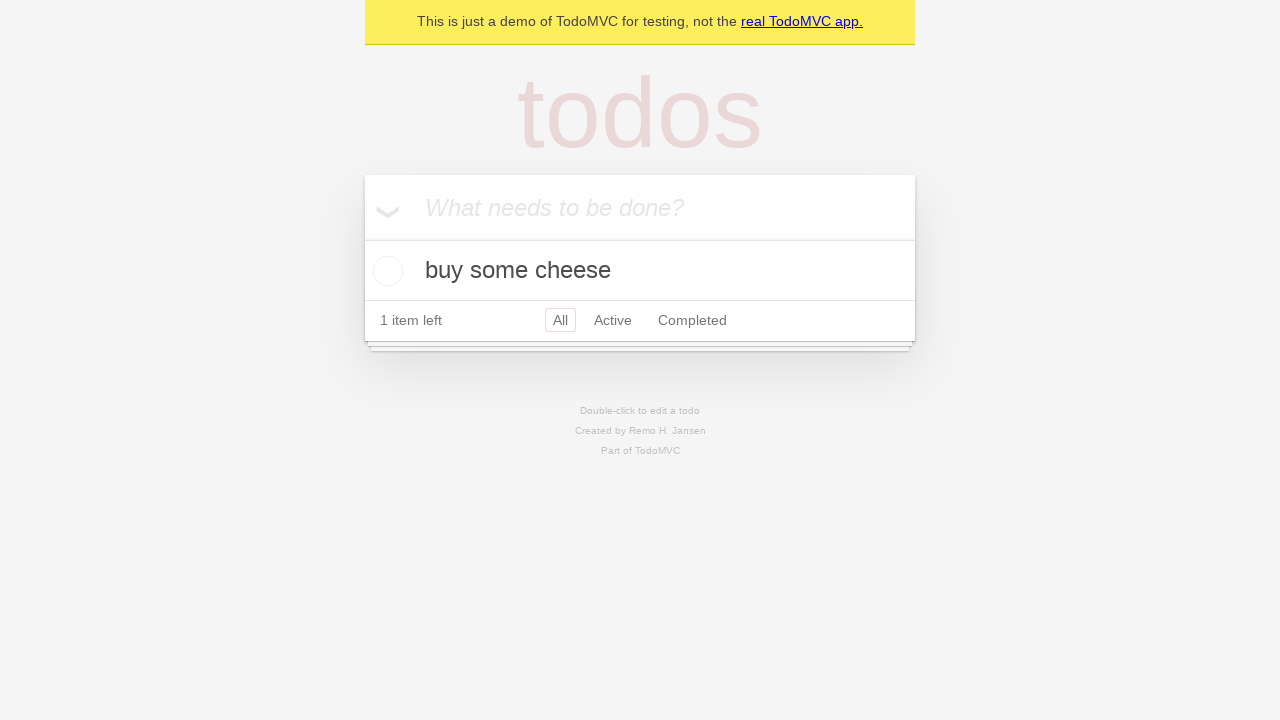

Filled todo input with 'feed the cat' on internal:attr=[placeholder="What needs to be done?"i]
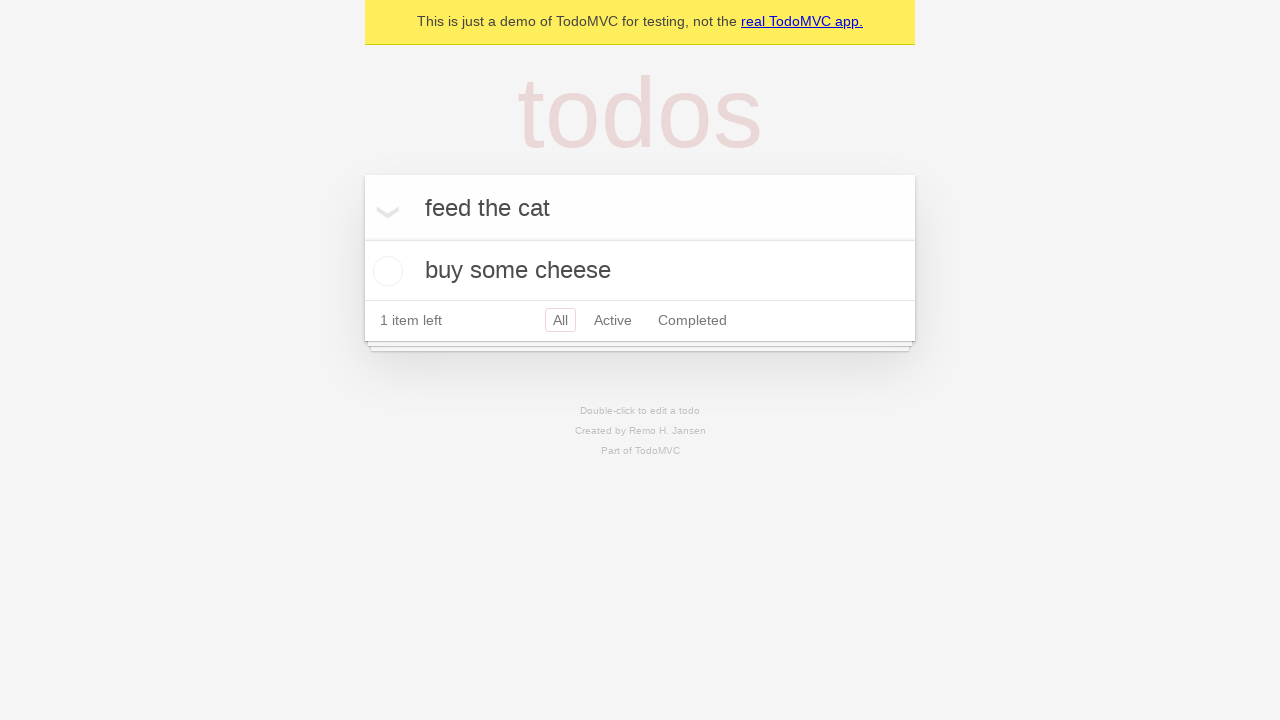

Pressed Enter to add second todo item on internal:attr=[placeholder="What needs to be done?"i]
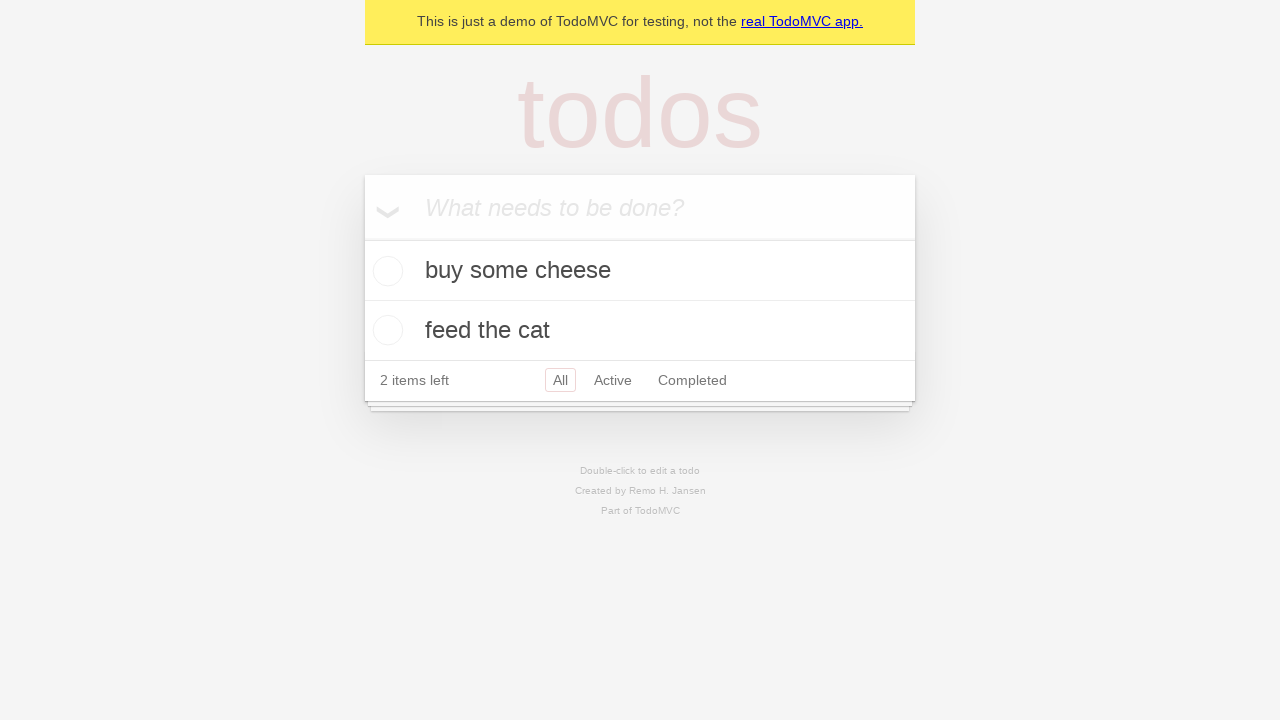

Filled todo input with 'book a doctors appointment' on internal:attr=[placeholder="What needs to be done?"i]
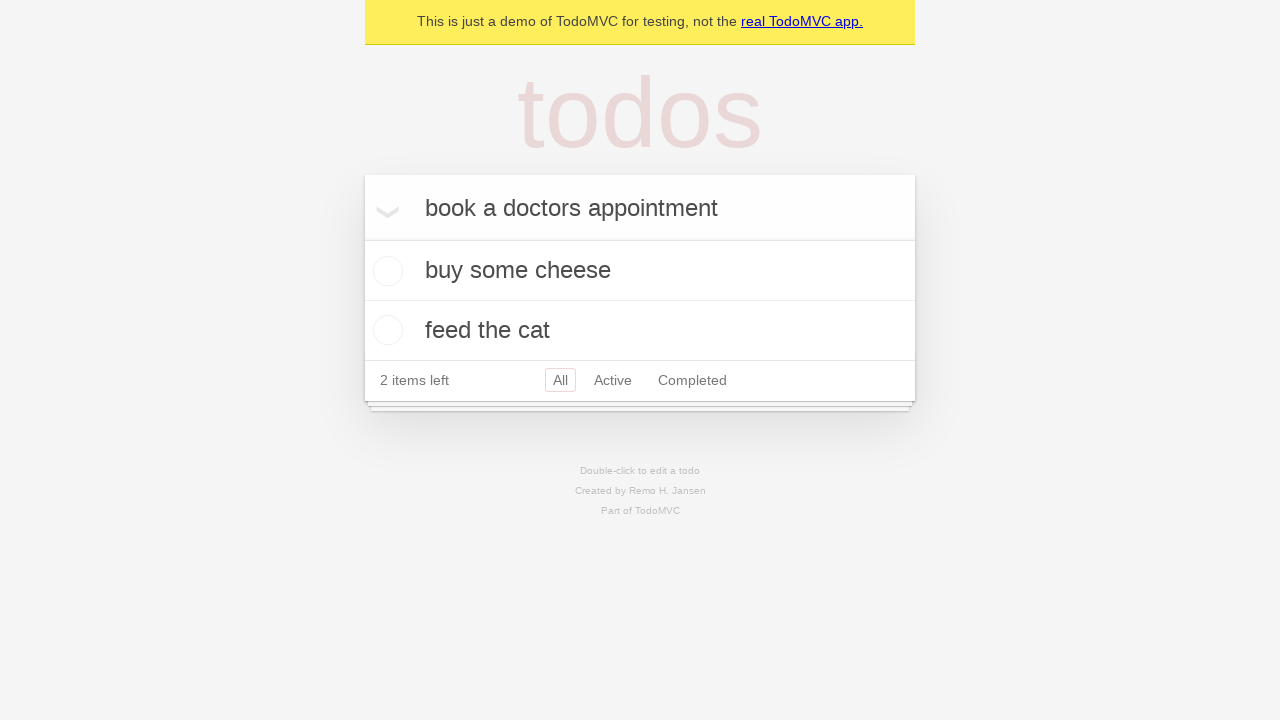

Pressed Enter to add third todo item on internal:attr=[placeholder="What needs to be done?"i]
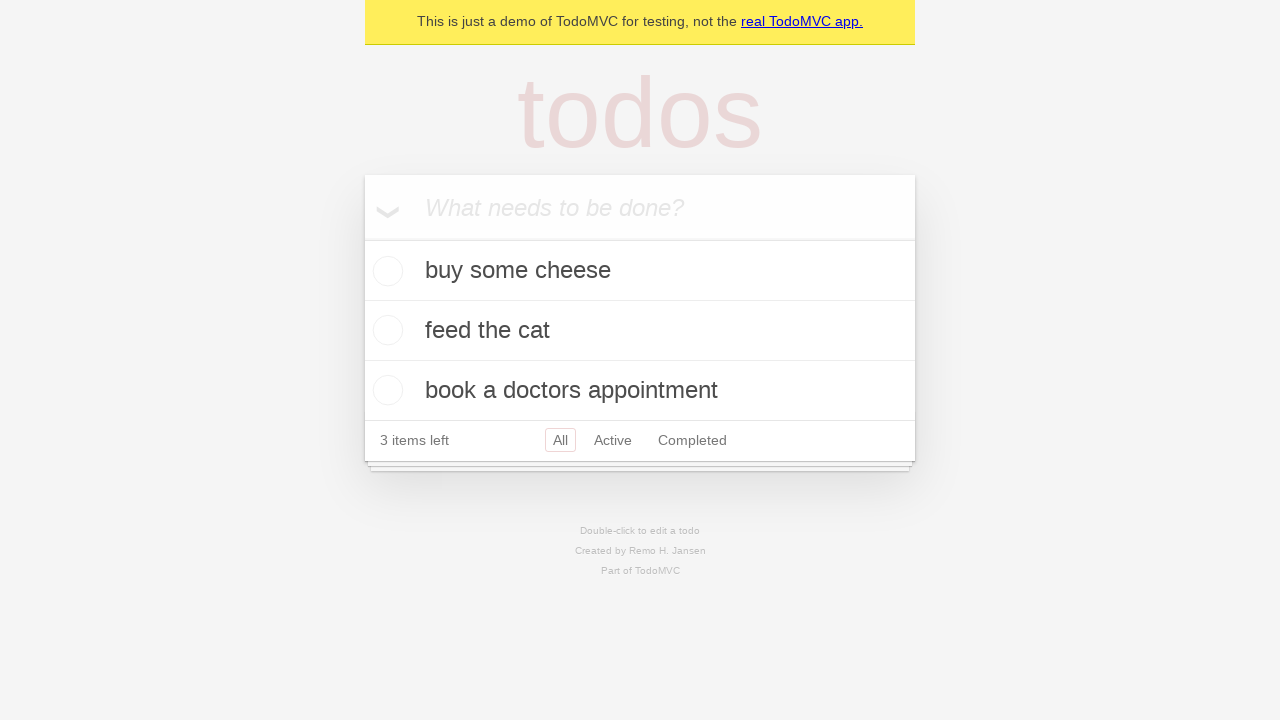

Clicked toggle-all to mark all items as complete at (362, 238) on internal:label="Mark all as complete"i
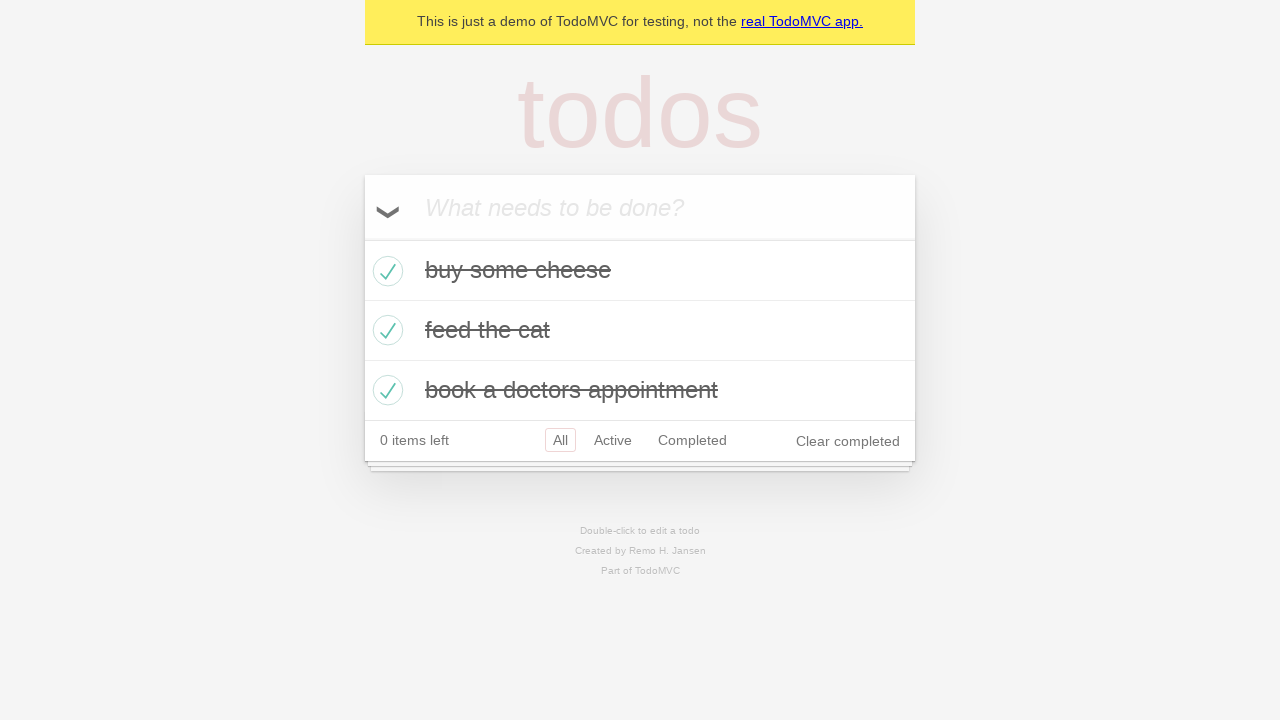

Clicked toggle-all to uncheck all items and clear complete state at (362, 238) on internal:label="Mark all as complete"i
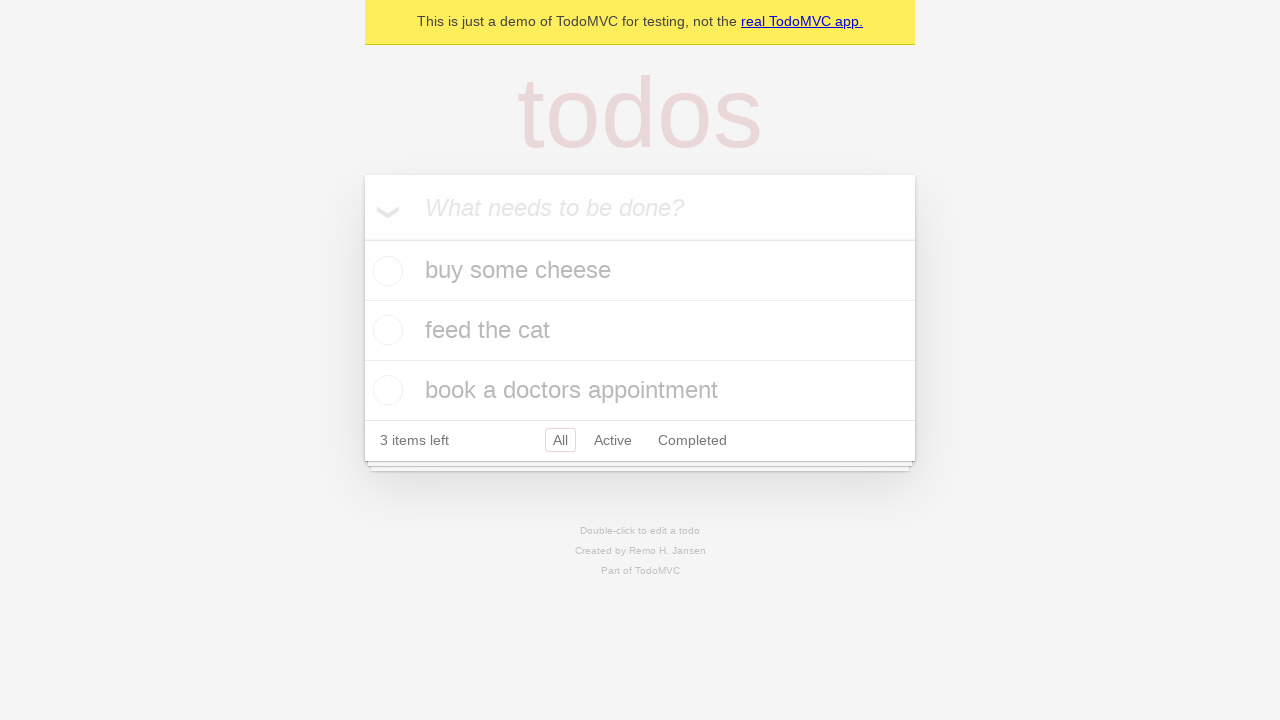

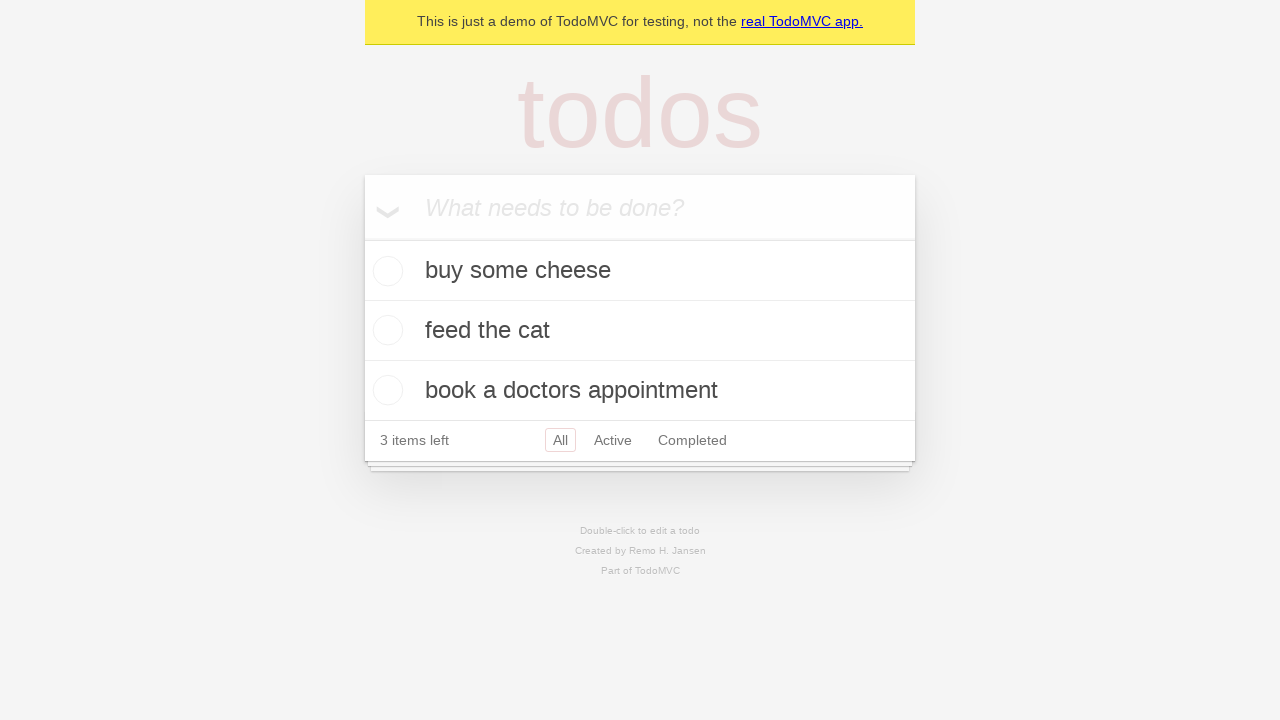